Tests window handling by clicking a link that opens a new window, switching to it, reading its content, then returning to the original window

Starting URL: https://the-internet.herokuapp.com/windows

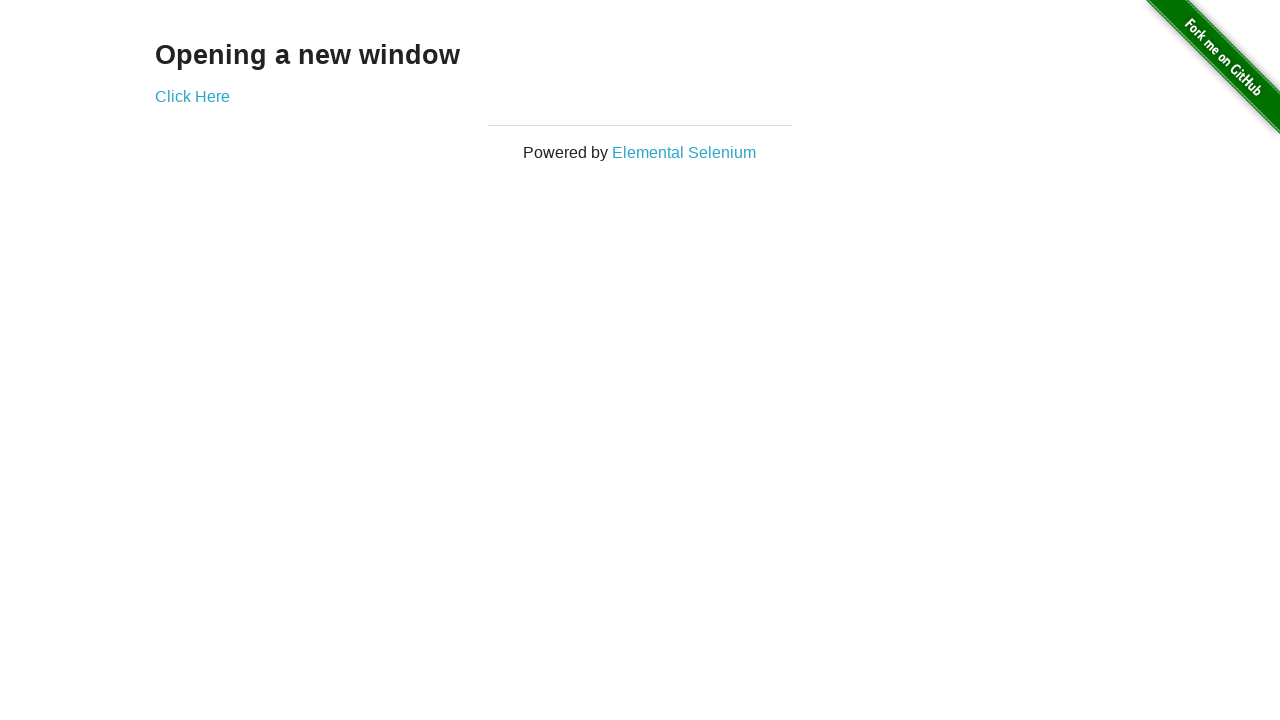

Clicked 'Click Here' link to open new window at (192, 96) on text=Click Here
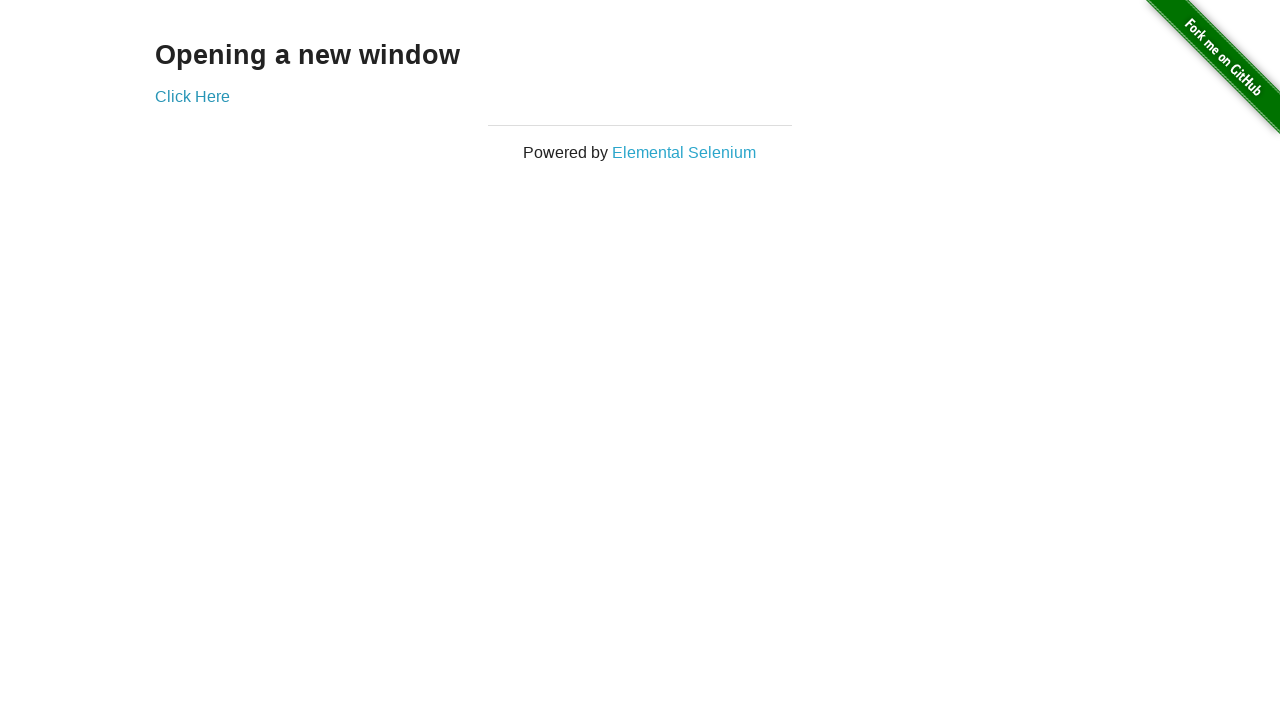

New window opened and captured
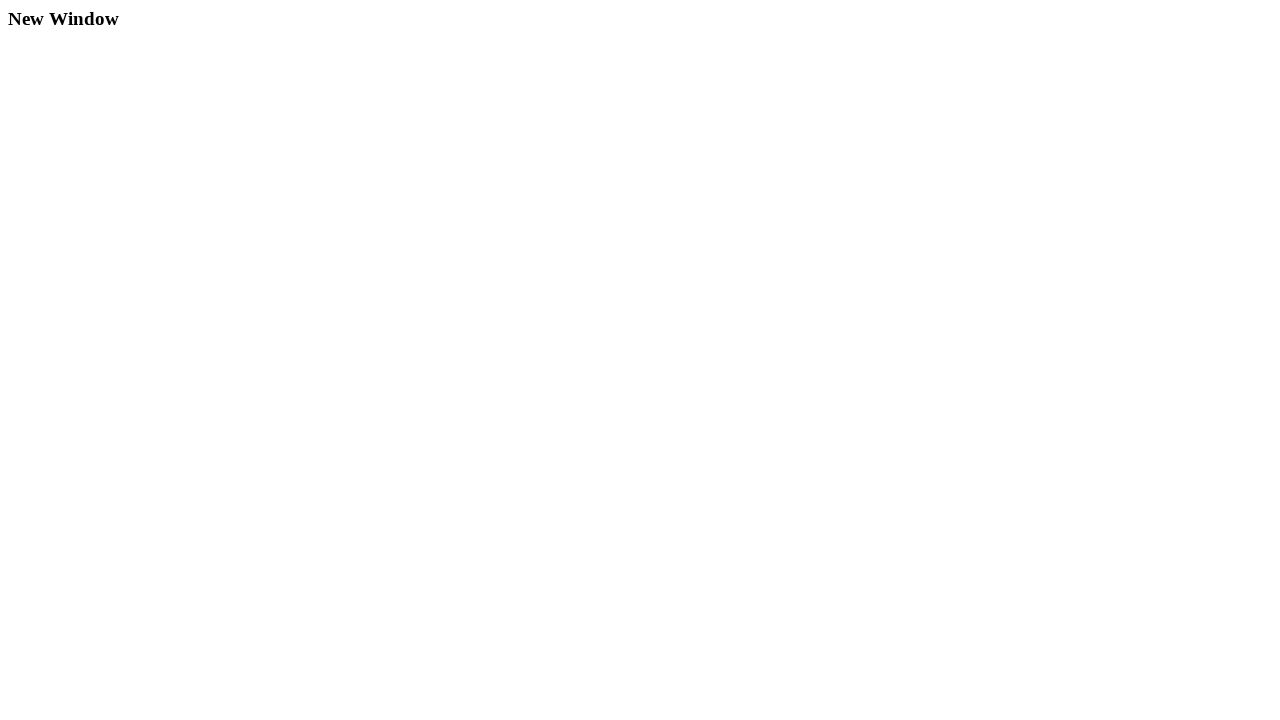

Retrieved h3 text from new window: 'New Window'
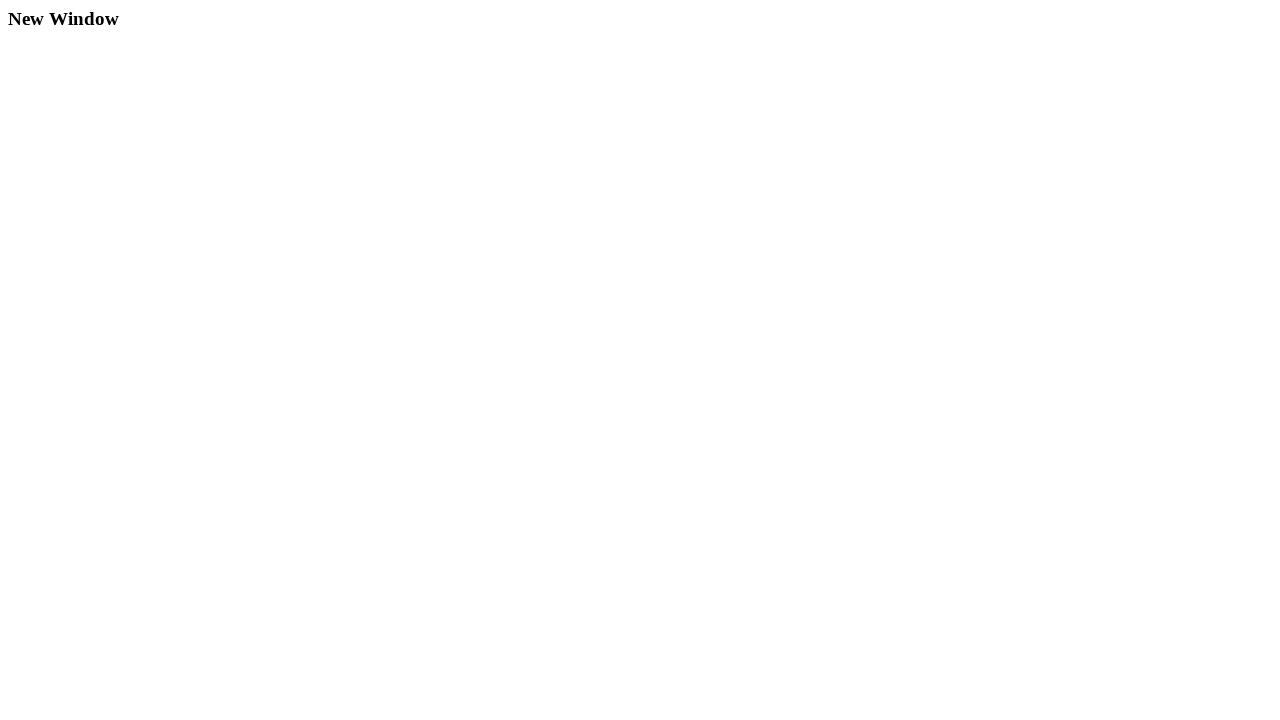

Printed h3 text from new window
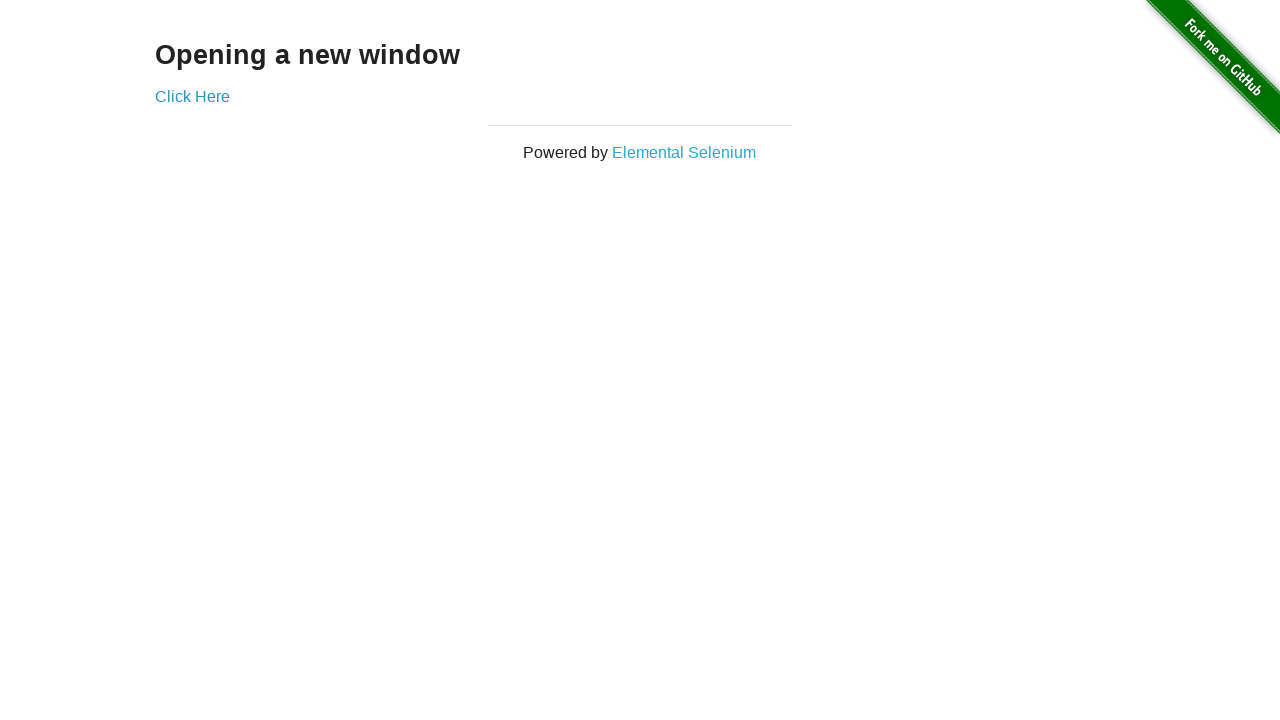

Closed new window
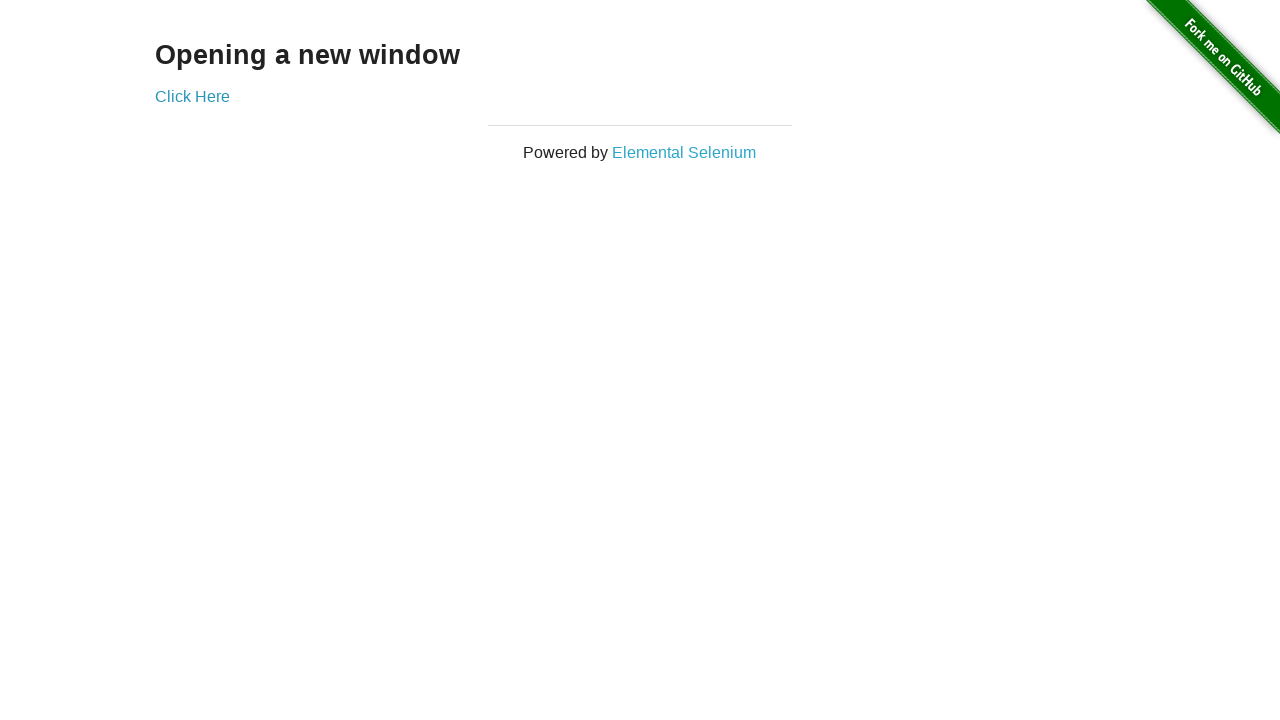

Verified h3 text in original window matches 'Opening a new window'
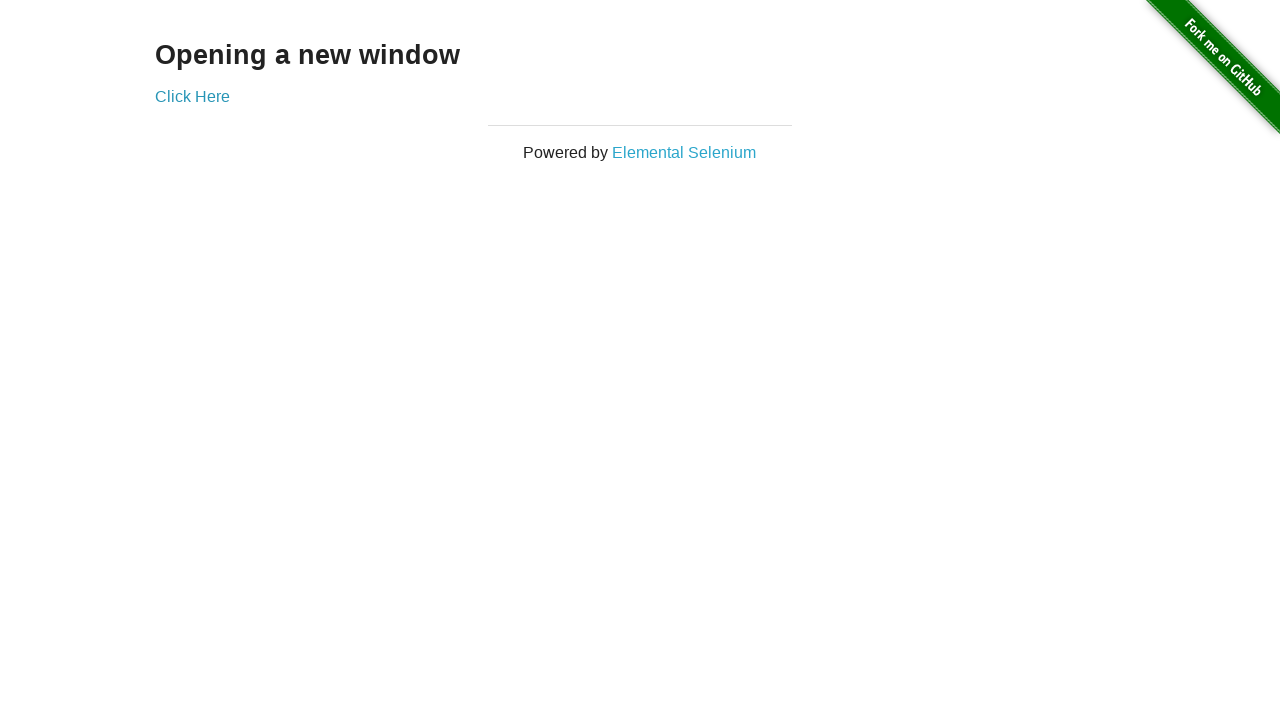

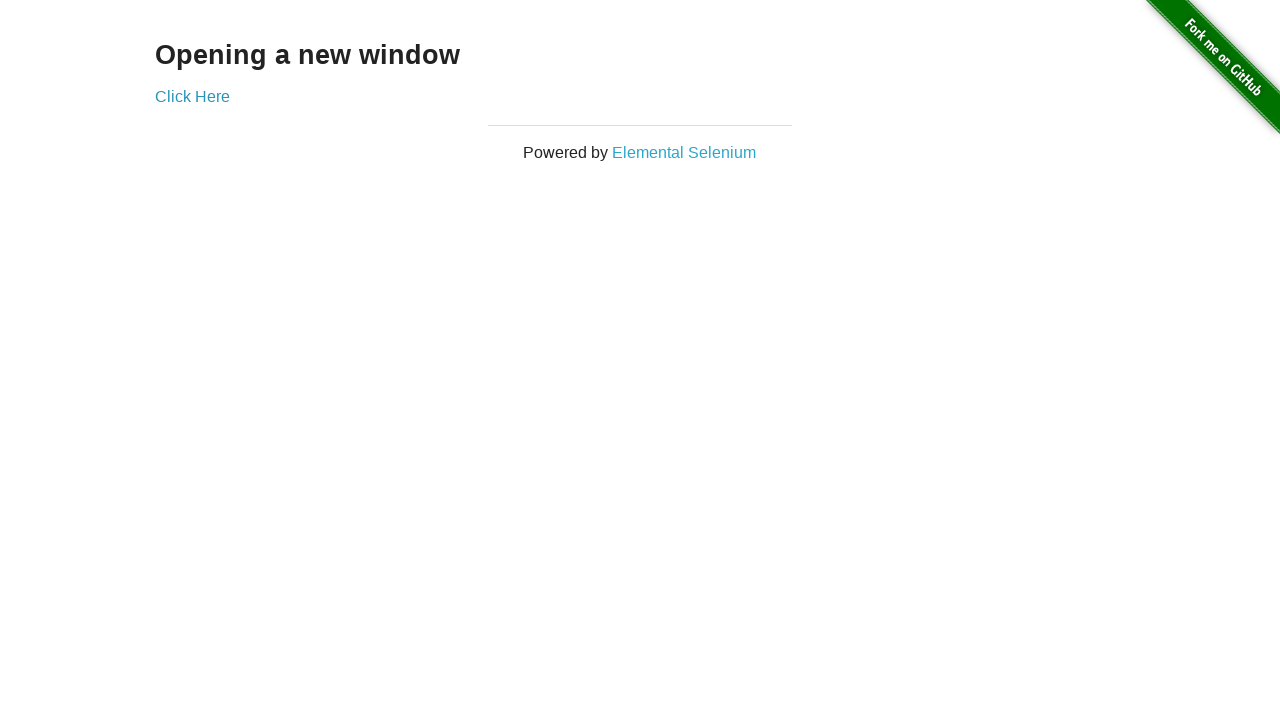